Tests drag and drop functionality on jQuery UI demo page by dragging an element from source to destination

Starting URL: https://jqueryui.com/autocomplete/

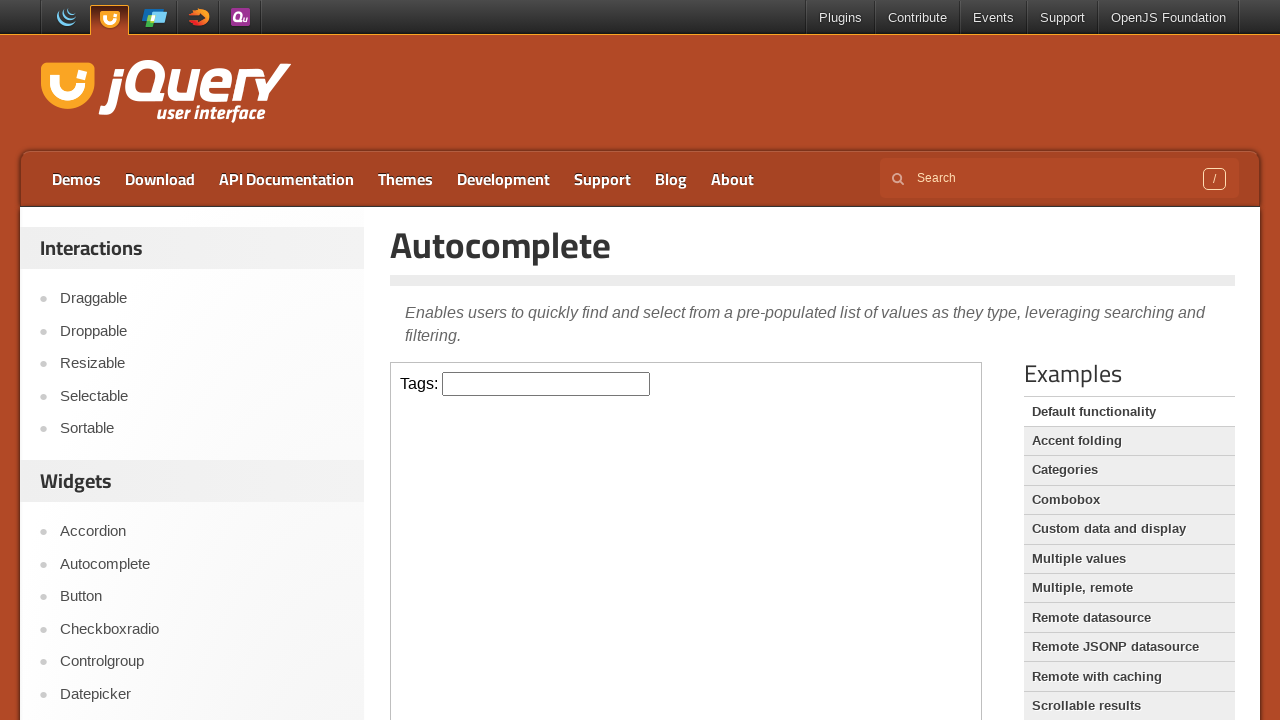

Clicked on Droppable menu item at (202, 331) on a:text('Droppable')
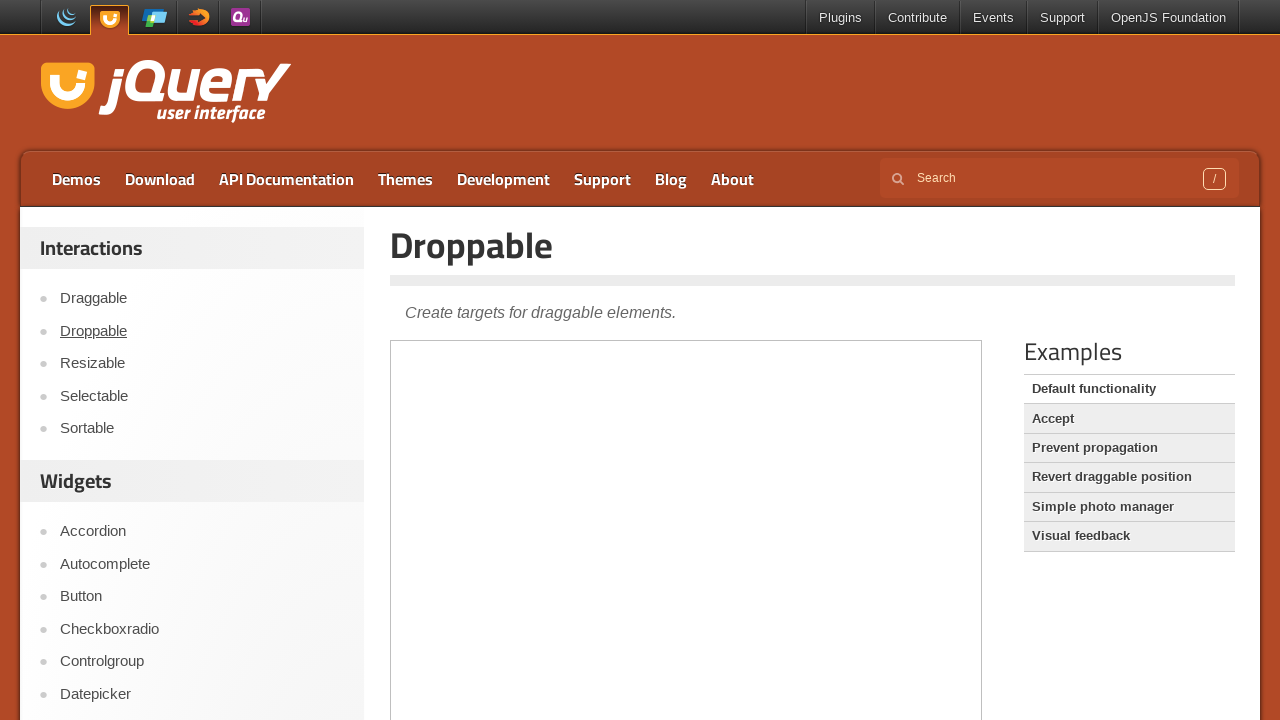

Located demo iframe
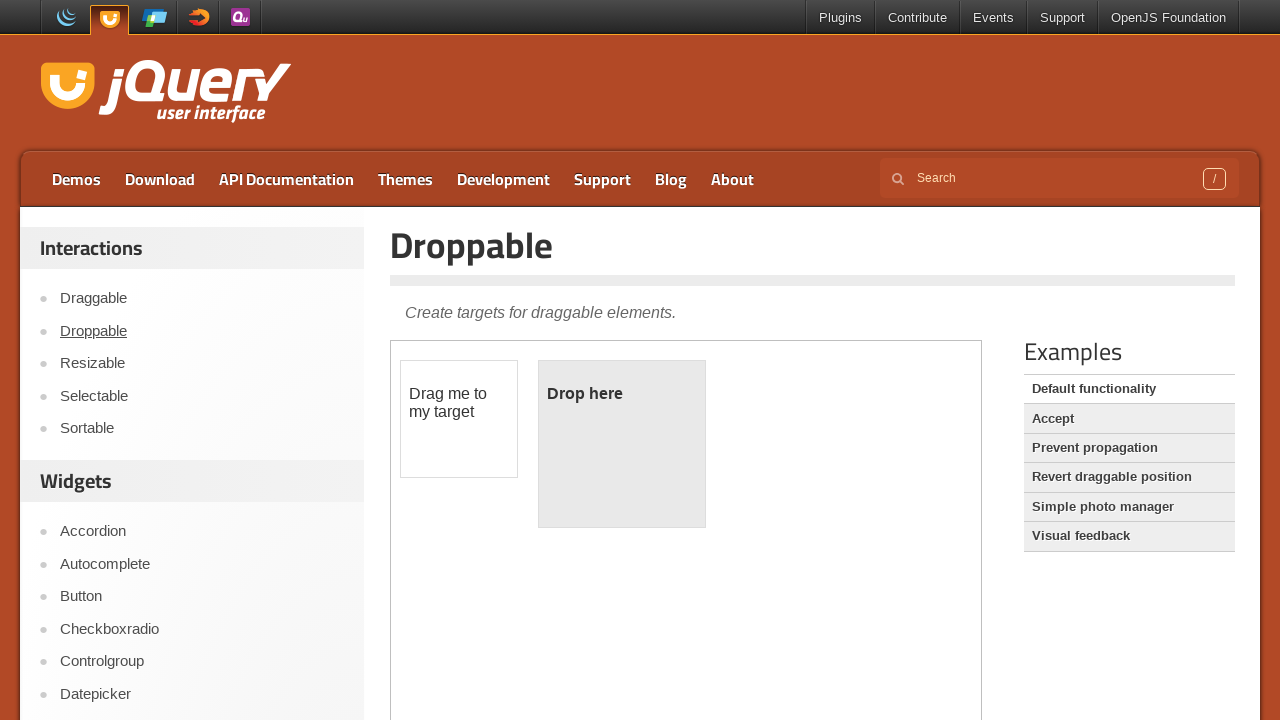

Located draggable source element
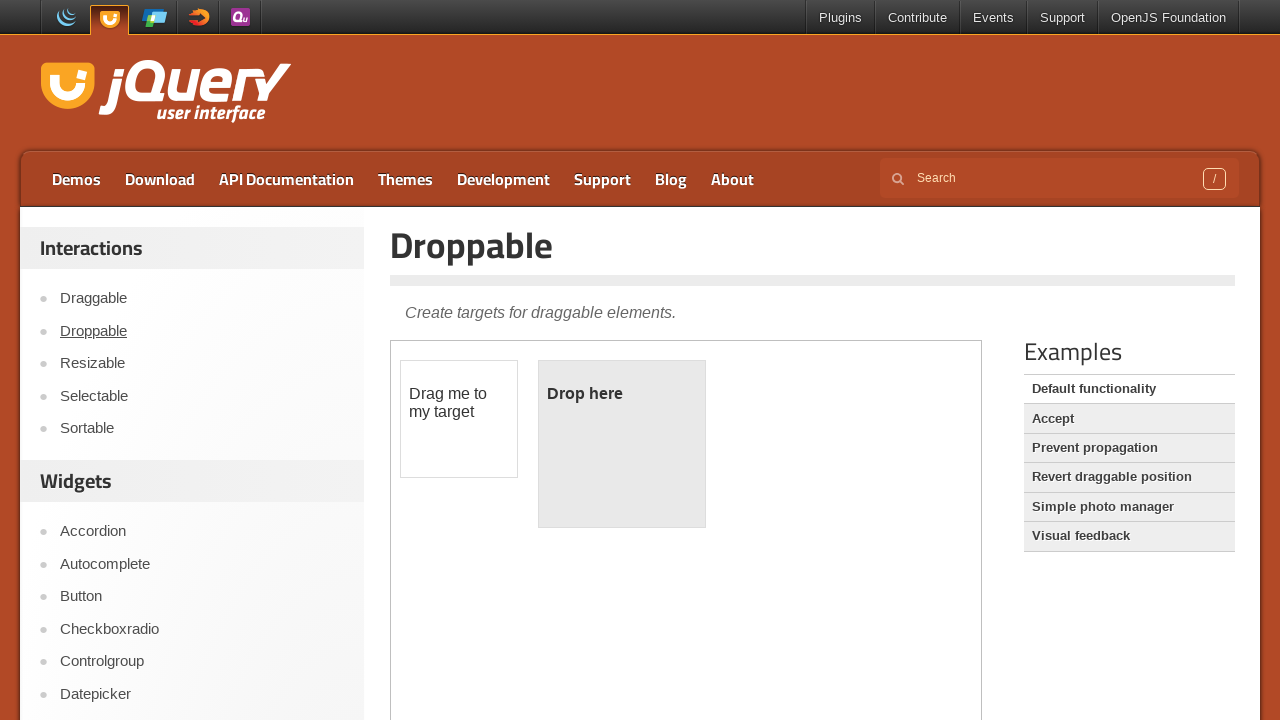

Located droppable destination element
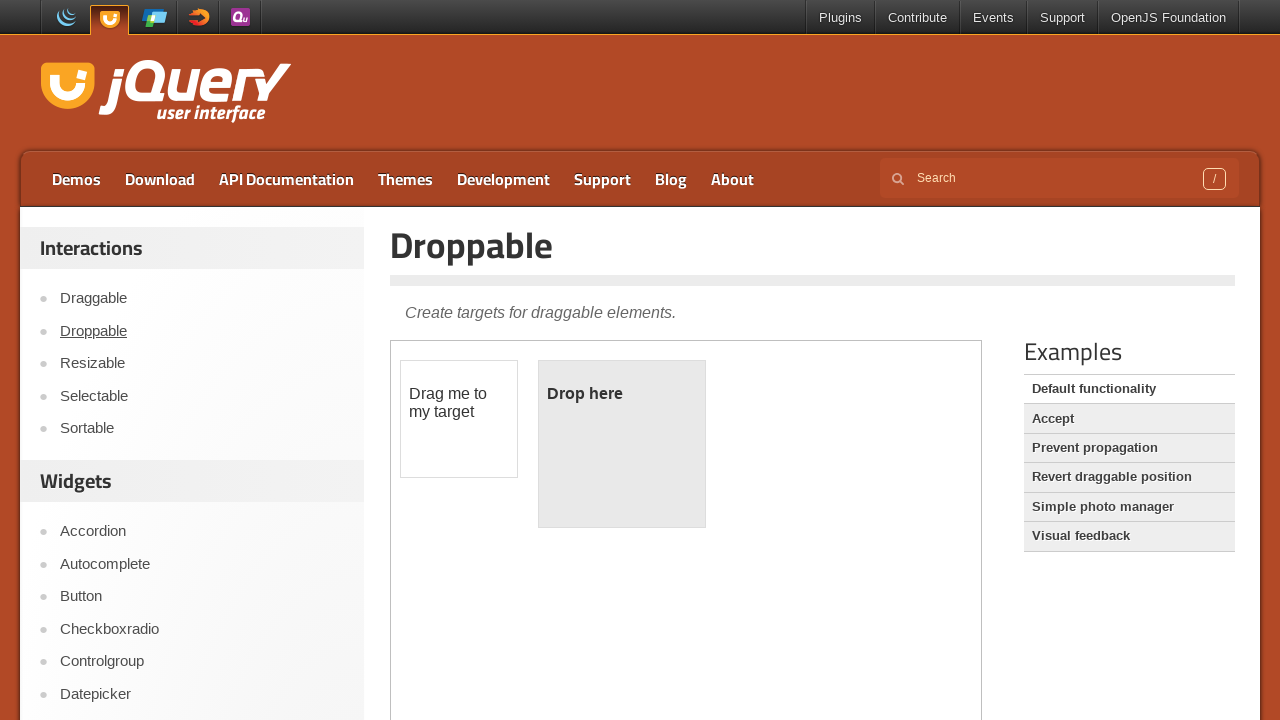

Dragged source element to destination - drag and drop completed at (622, 444)
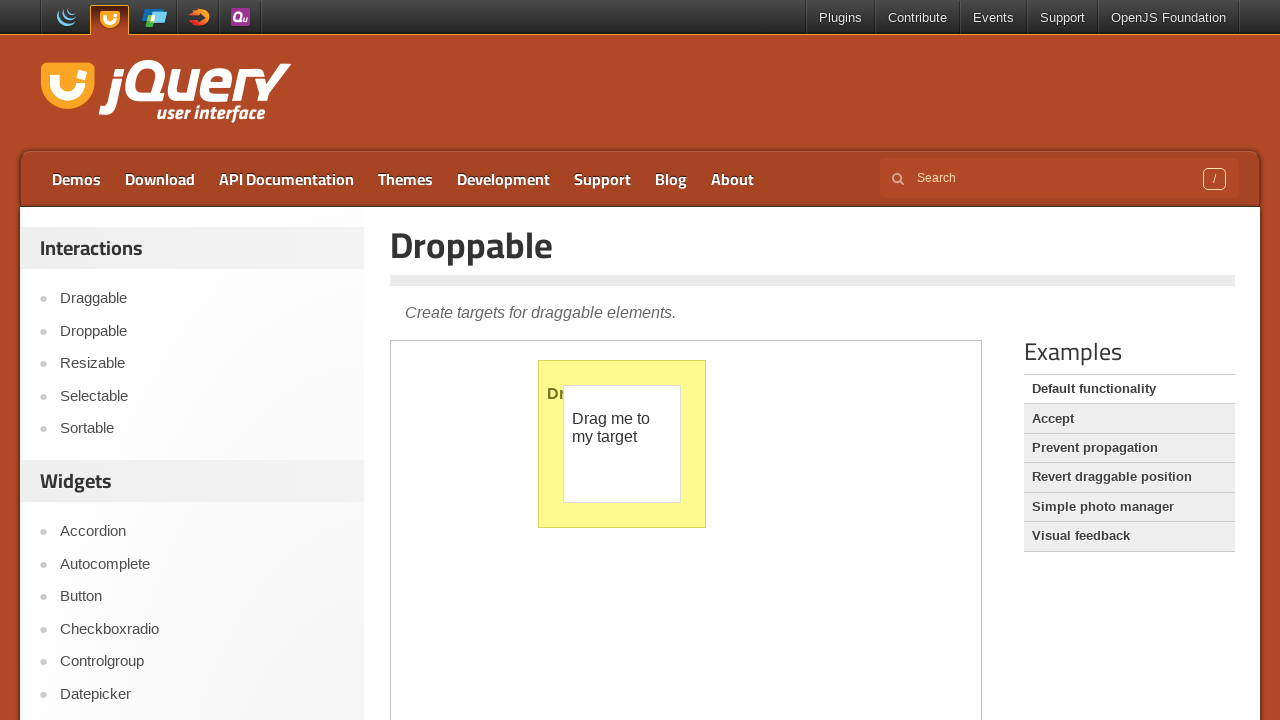

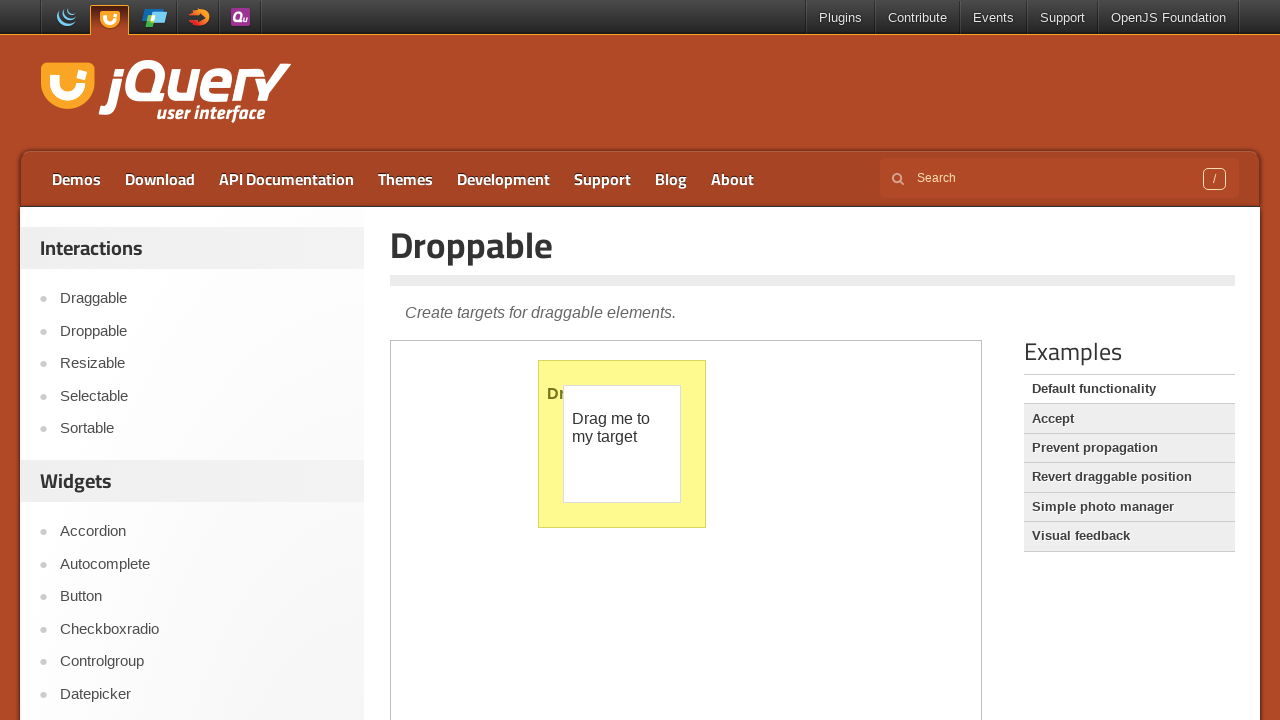